Tests an e-commerce site's shopping cart functionality by searching for products, adding them to cart, proceeding to checkout, and applying a promo code

Starting URL: https://rahulshettyacademy.com/seleniumPractise/#/

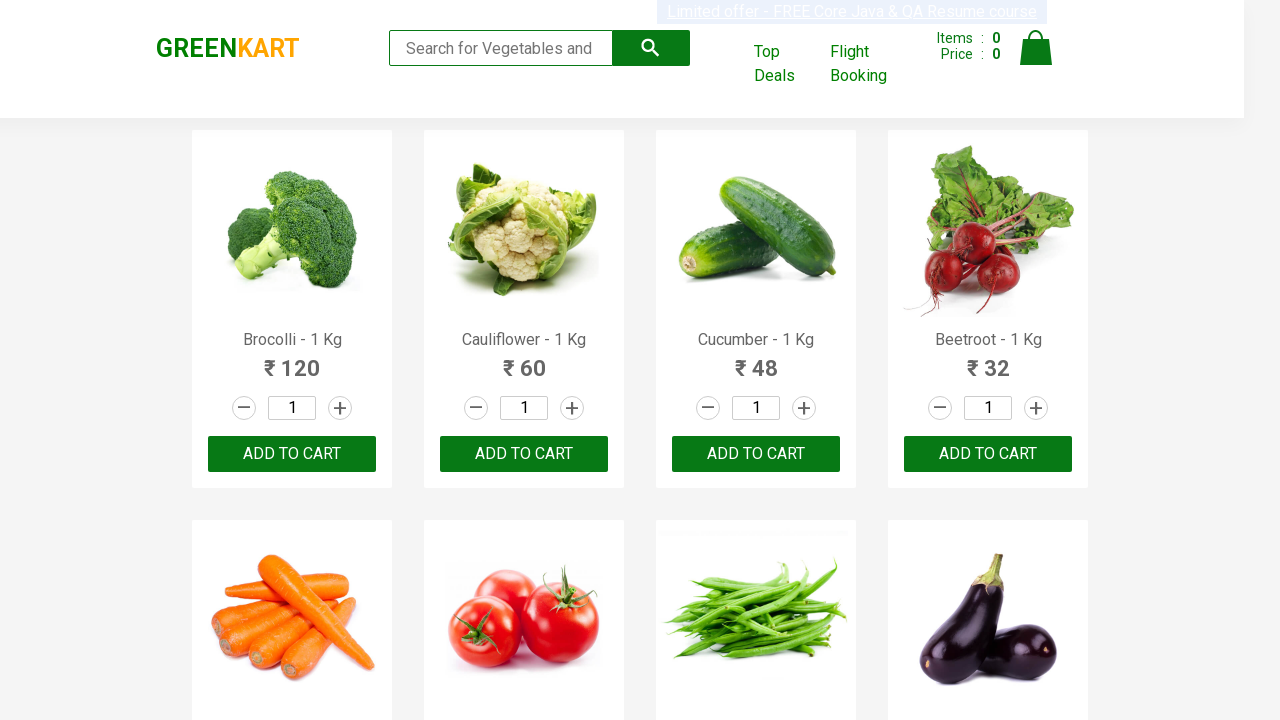

Filled search field with 'ber' to filter products on //input[@type='search']
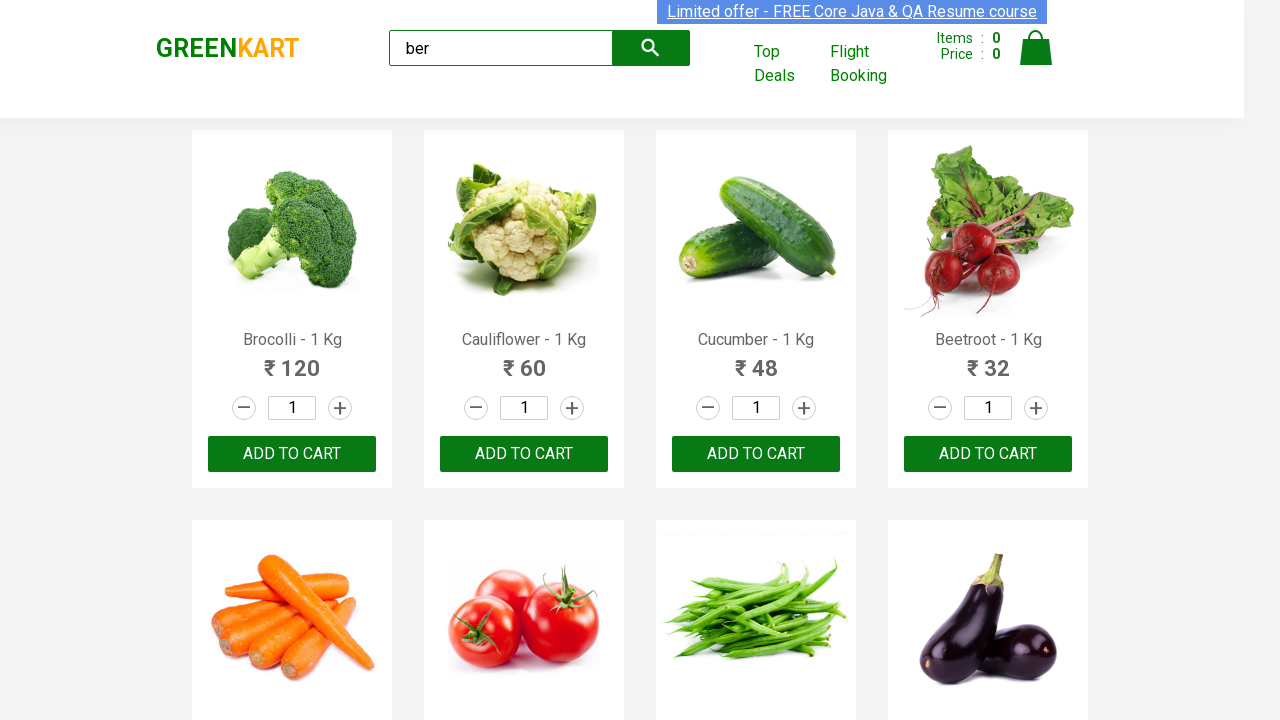

Waited 4 seconds for search results to load
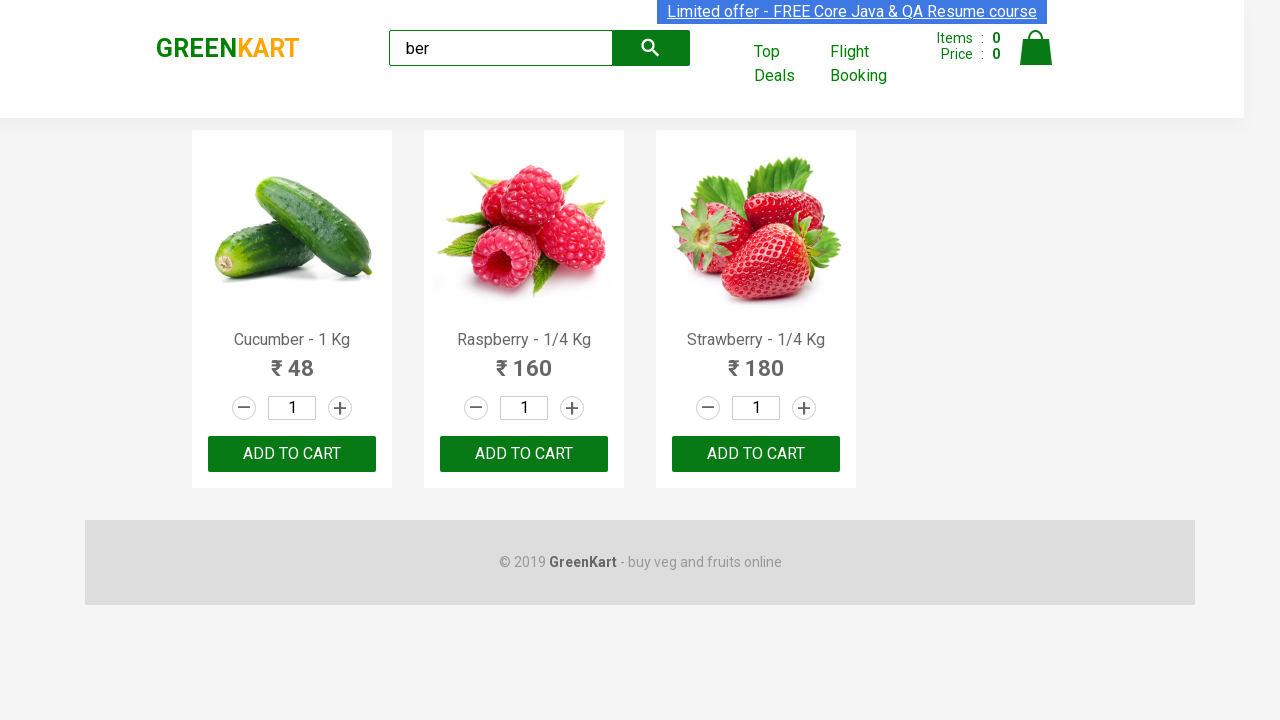

Located all product elements
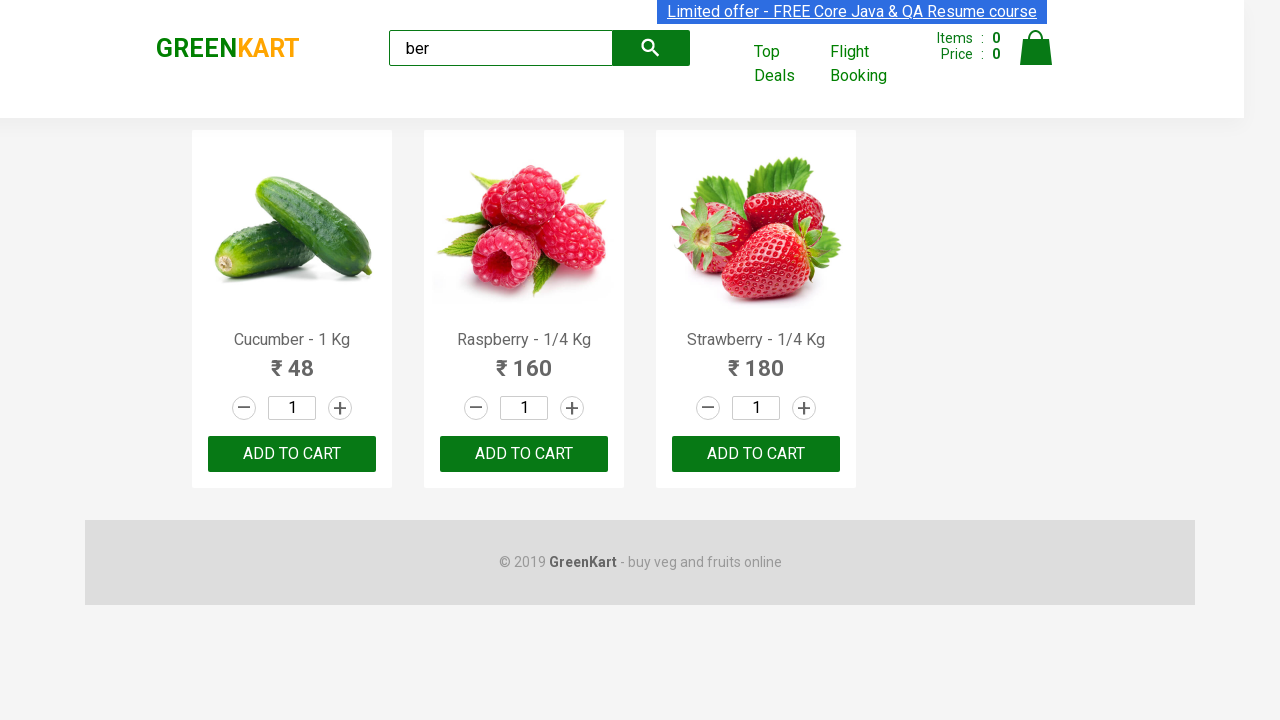

Verified 3 products were found matching search criteria
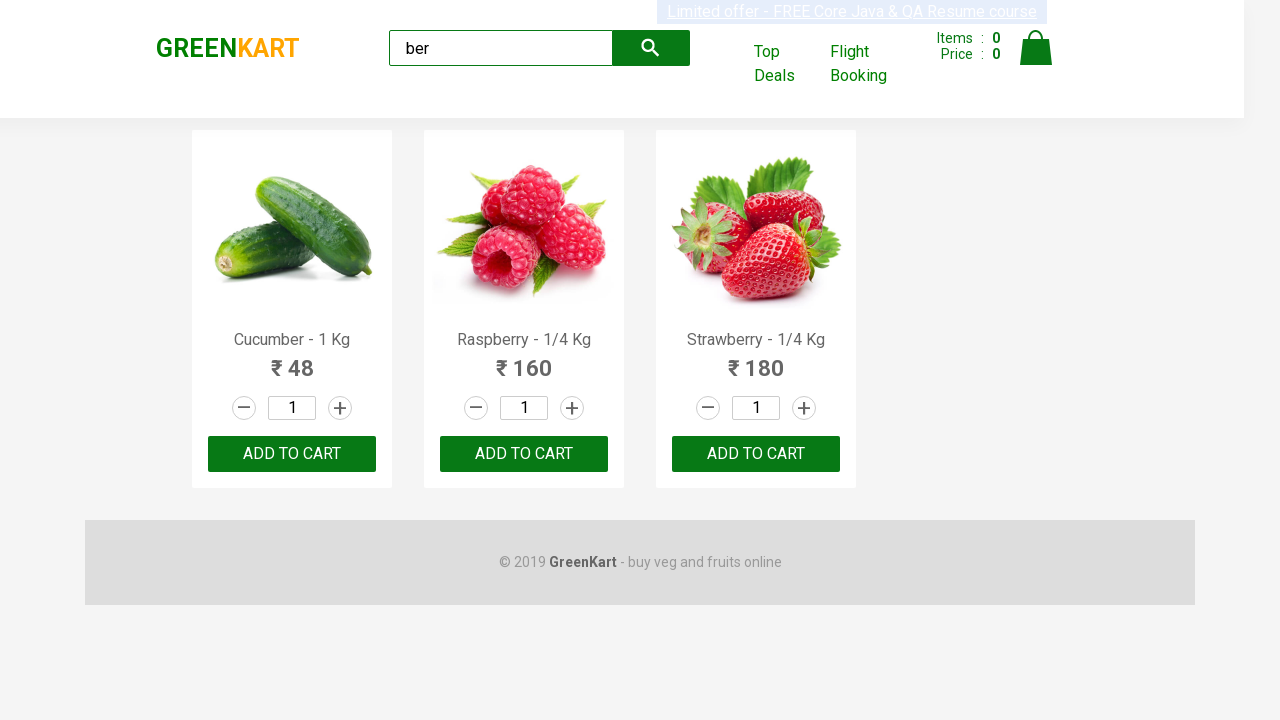

Located all 'Add to Cart' buttons
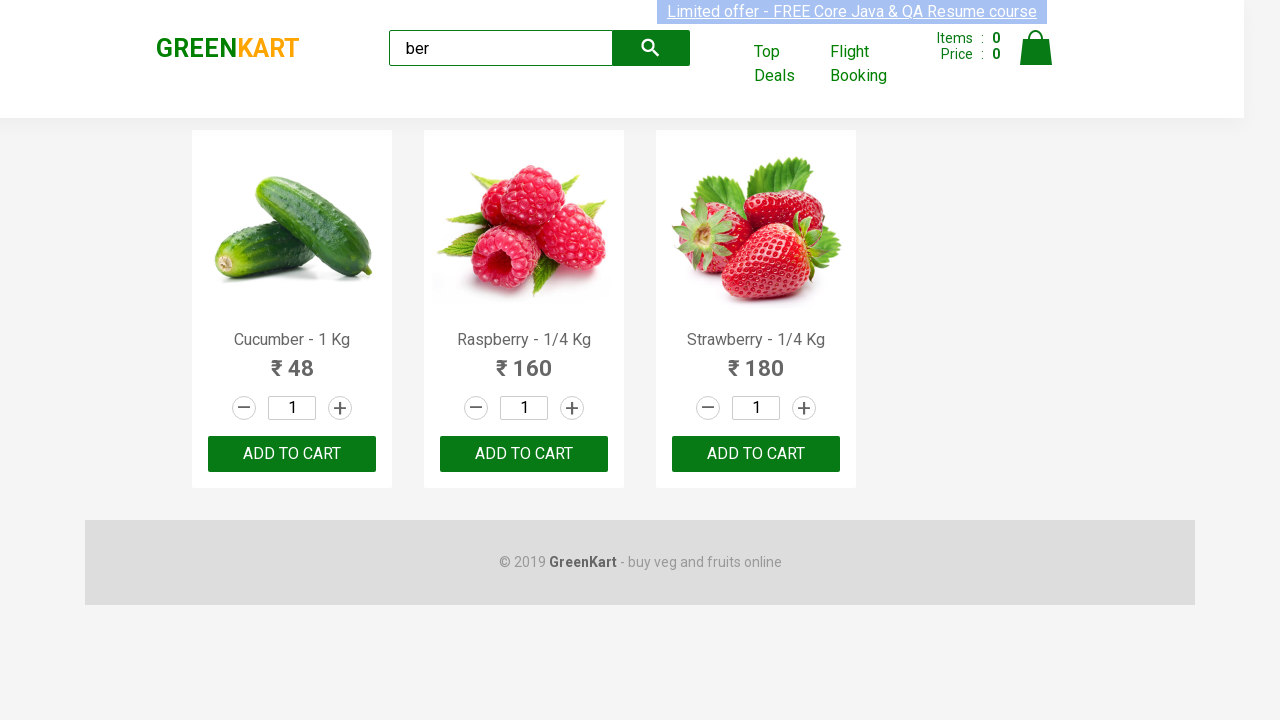

Clicked 'Add to Cart' button to add product to cart at (292, 454) on xpath=//div[@class='product-action']/button >> nth=0
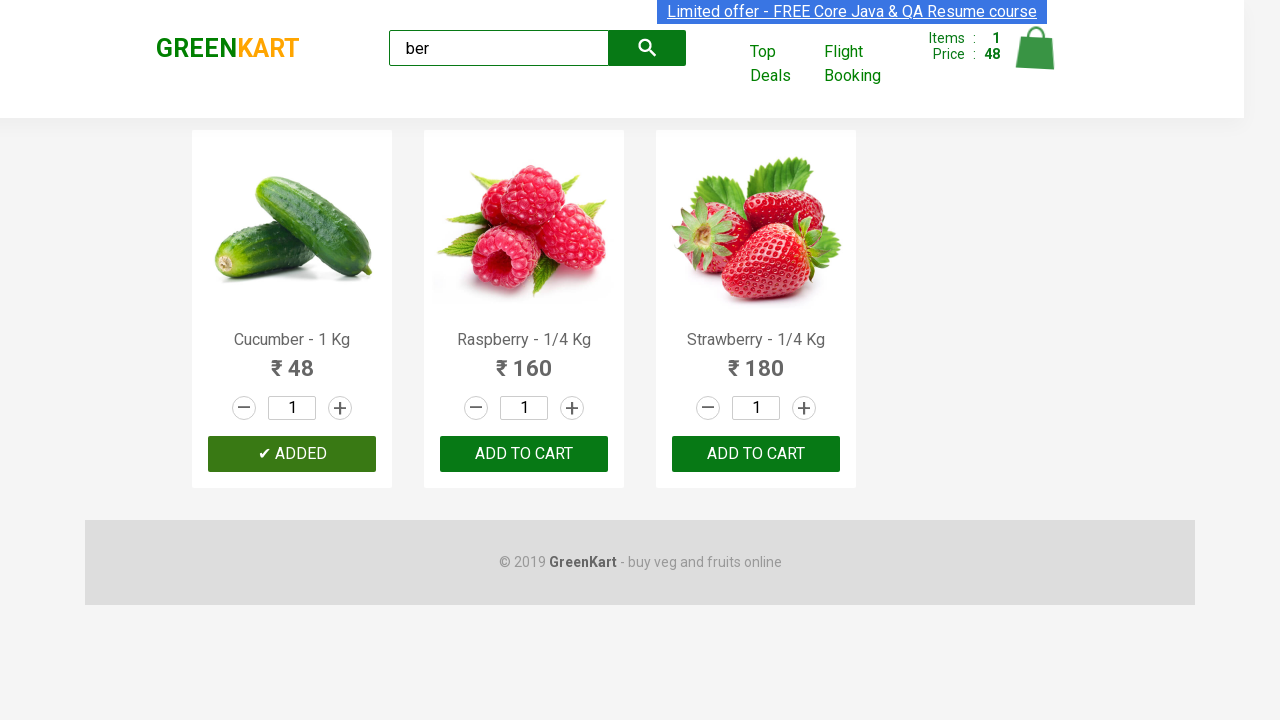

Clicked 'Add to Cart' button to add product to cart at (524, 454) on xpath=//div[@class='product-action']/button >> nth=1
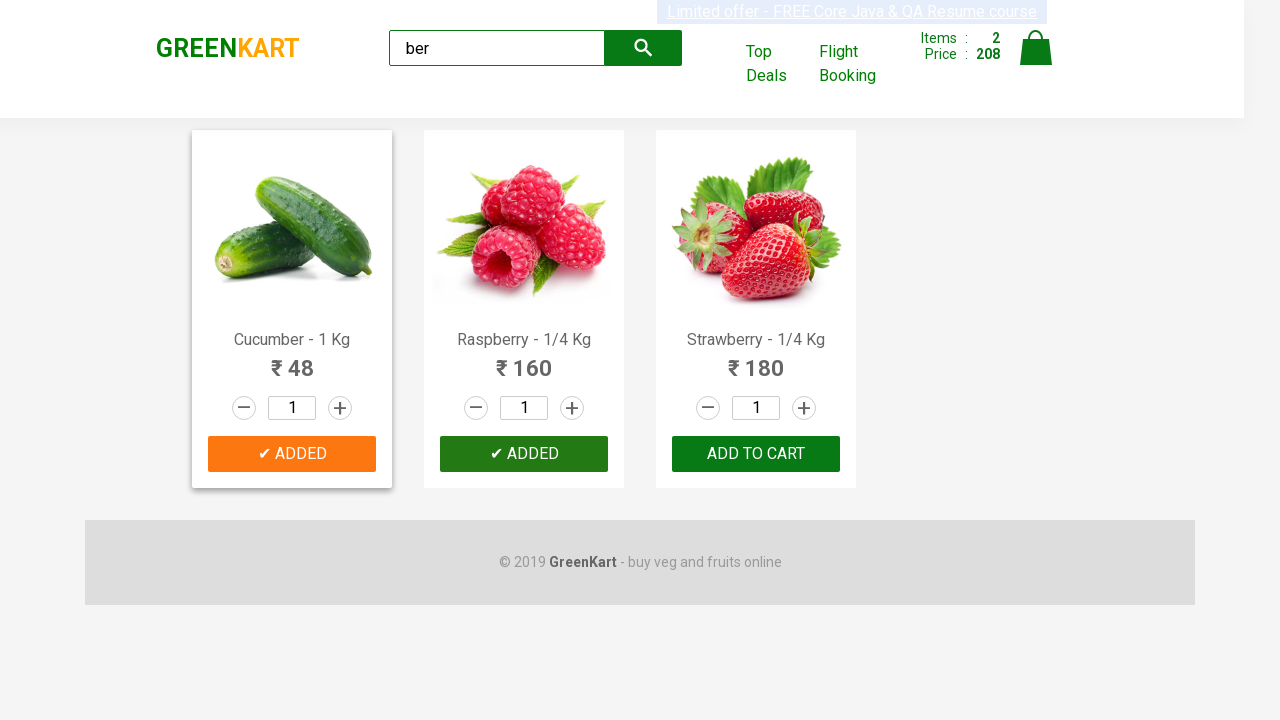

Clicked 'Add to Cart' button to add product to cart at (756, 454) on xpath=//div[@class='product-action']/button >> nth=2
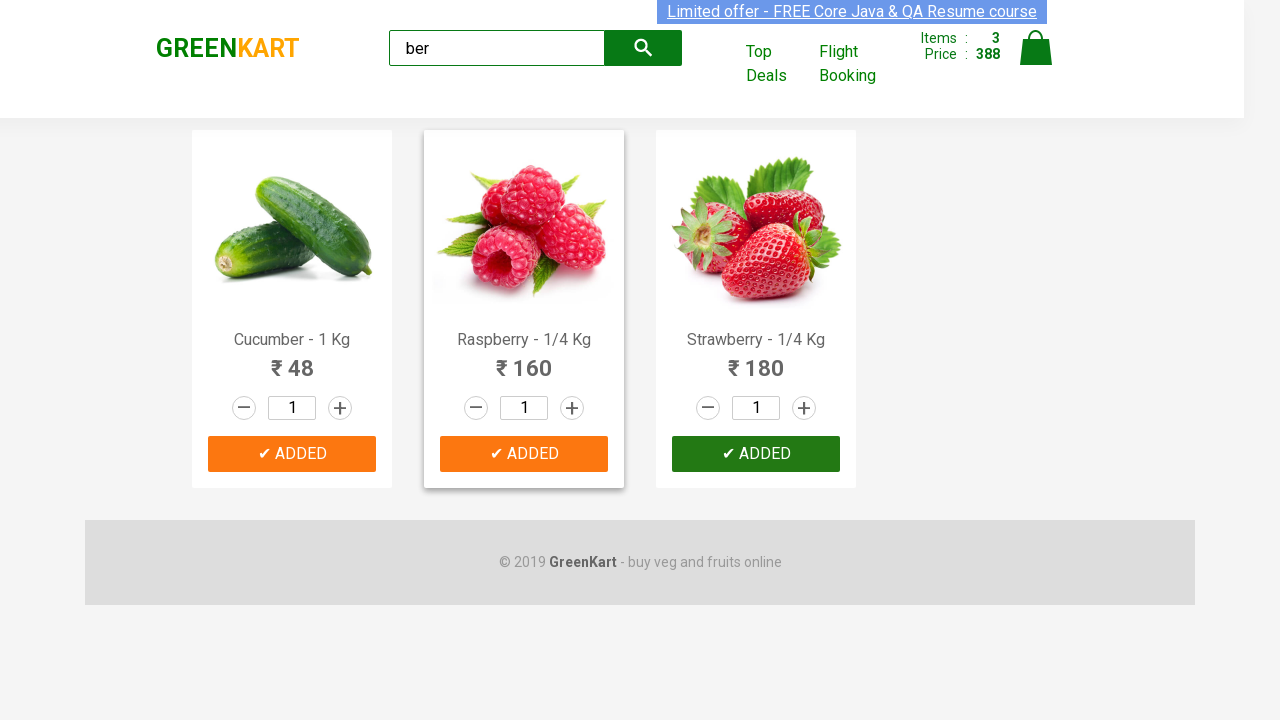

Waited 4 seconds for cart to update after adding products
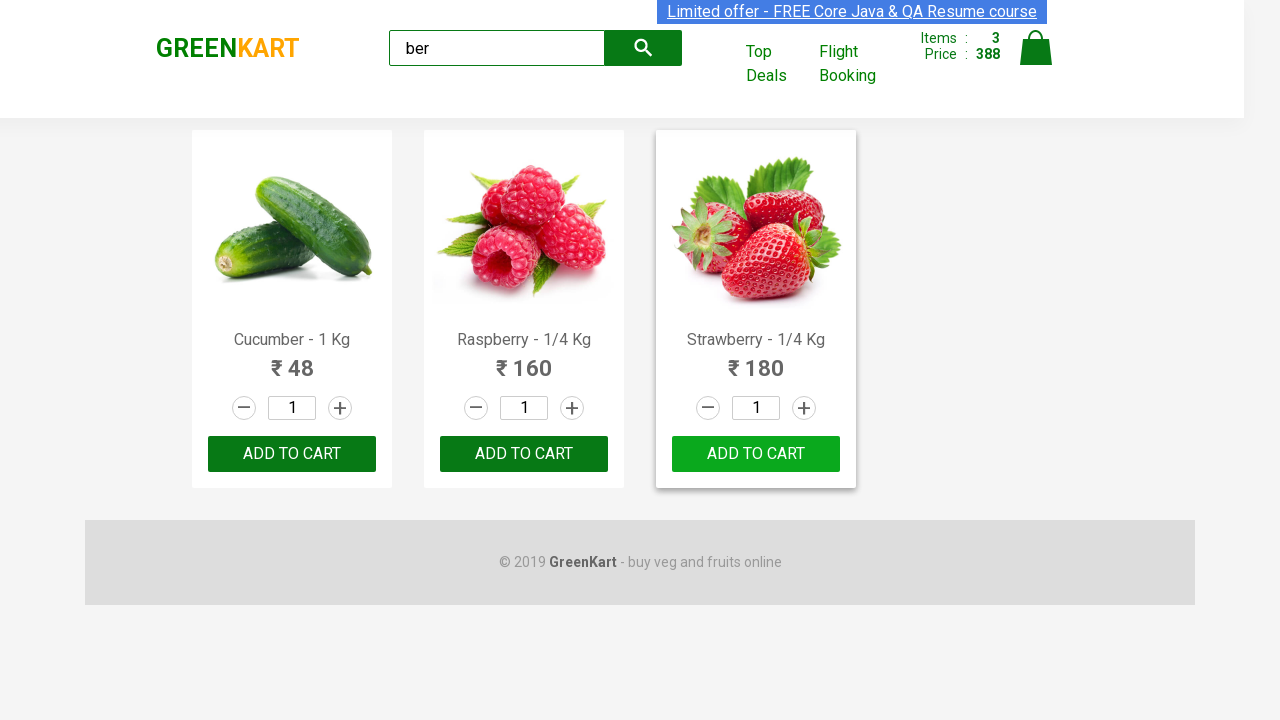

Clicked cart icon to view shopping cart at (1036, 48) on img[alt='Cart']
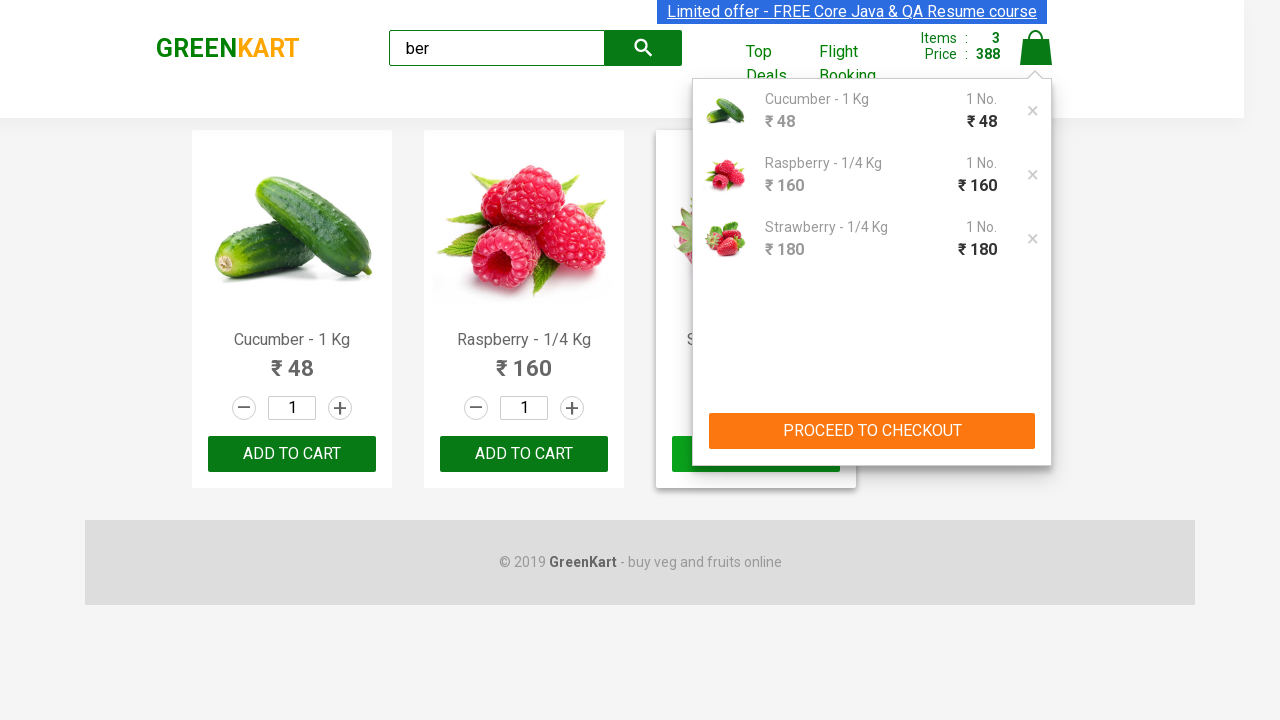

Waited 2 seconds for cart page to open
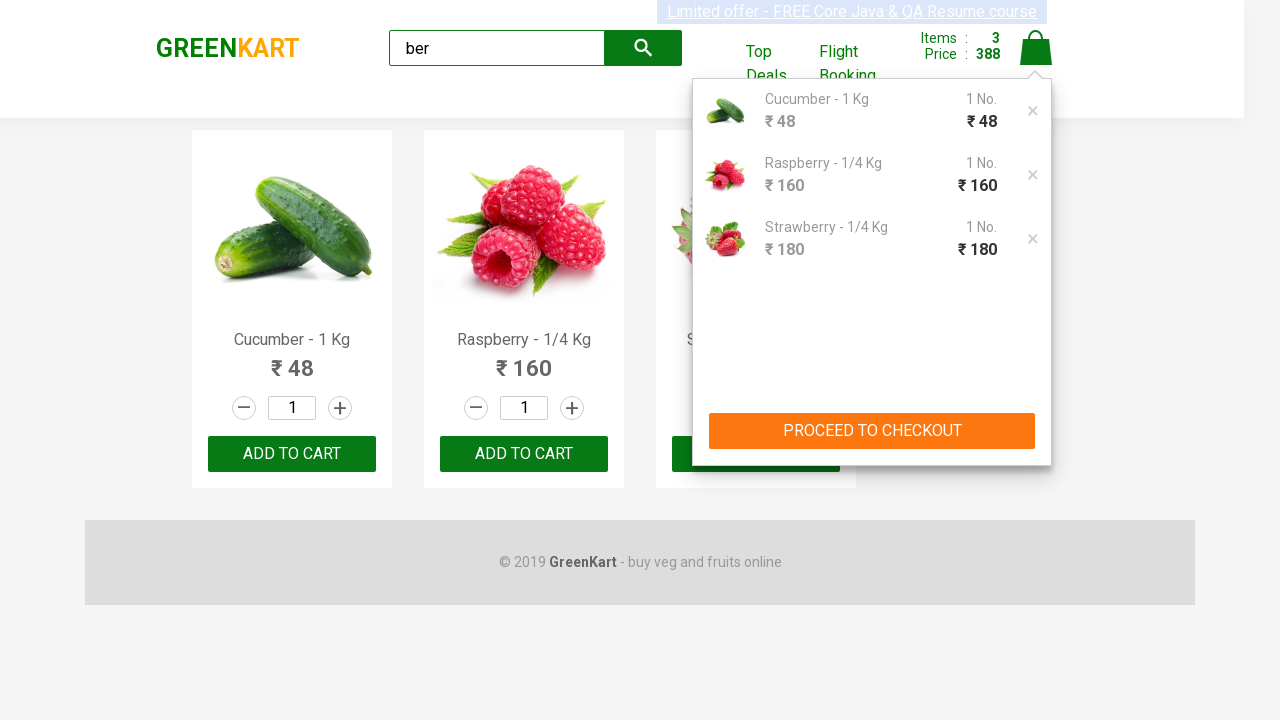

Clicked 'PROCEED TO CHECKOUT' button at (872, 431) on xpath=//button[text()='PROCEED TO CHECKOUT']
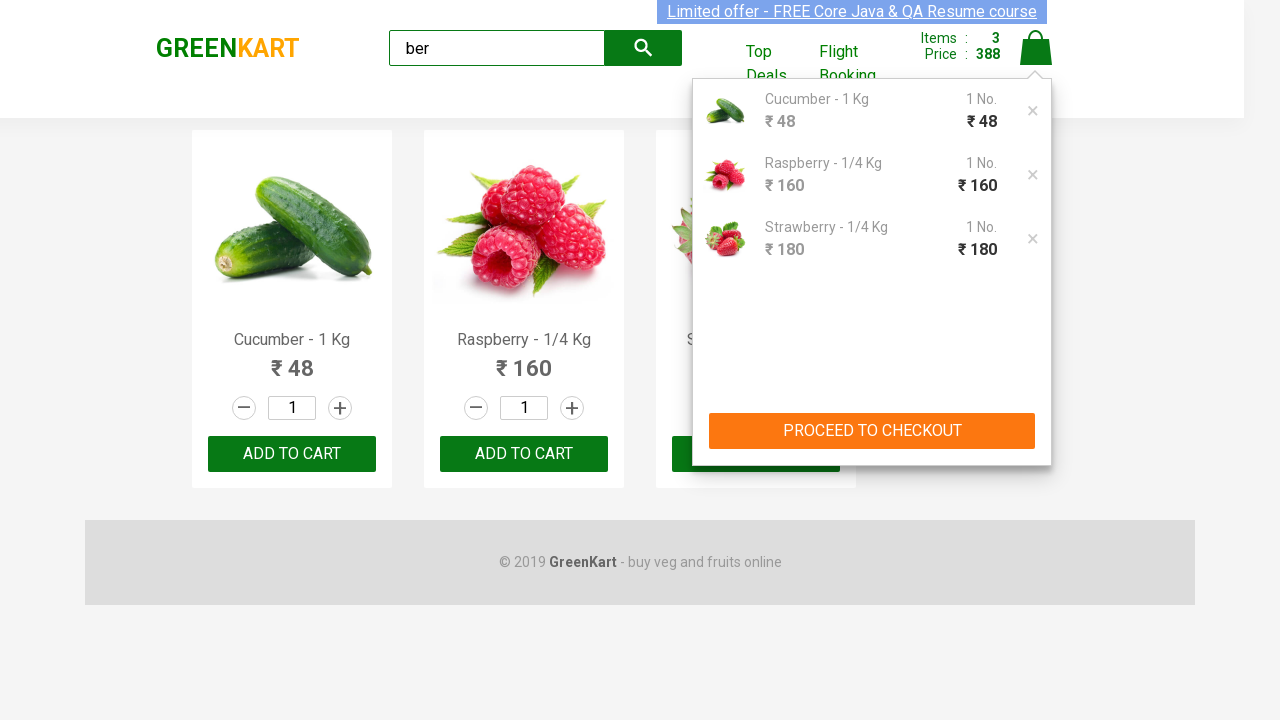

Filled promo code field with 'rahulshettyacademy' on //input[@class='promoCode']
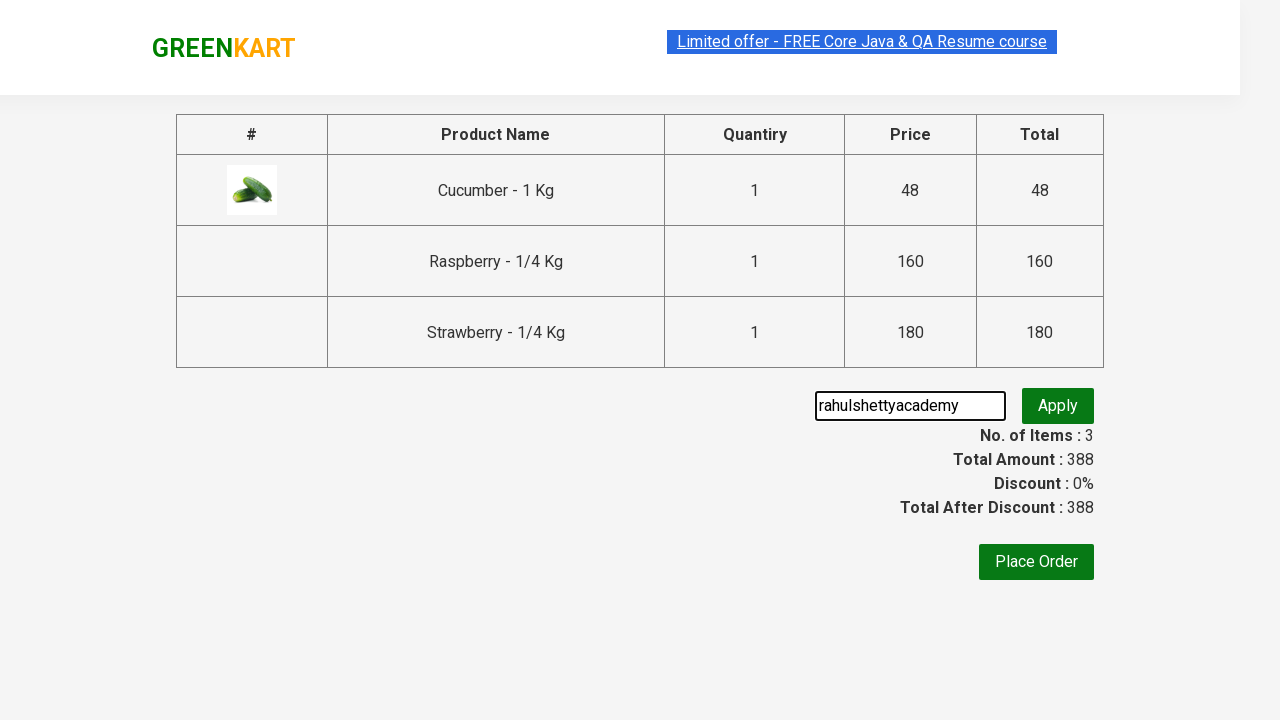

Verified promo code input field is ready
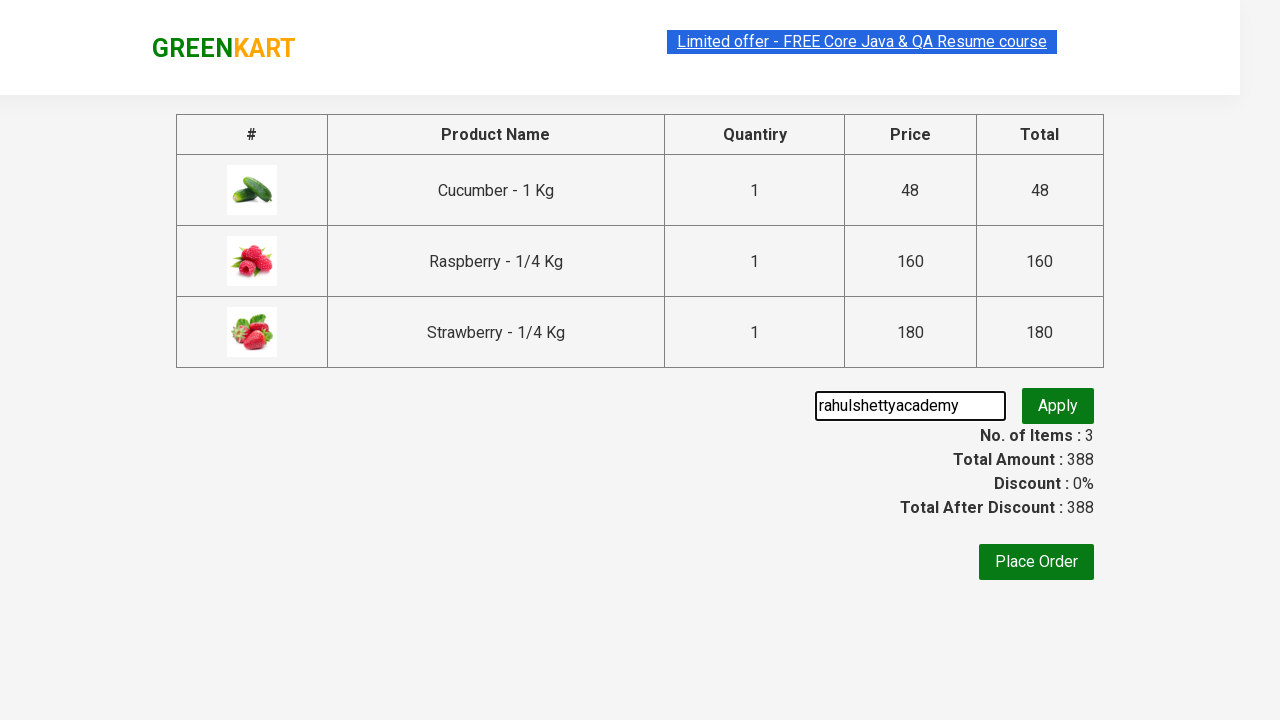

Clicked button to apply promo code at (1058, 406) on .promoBtn
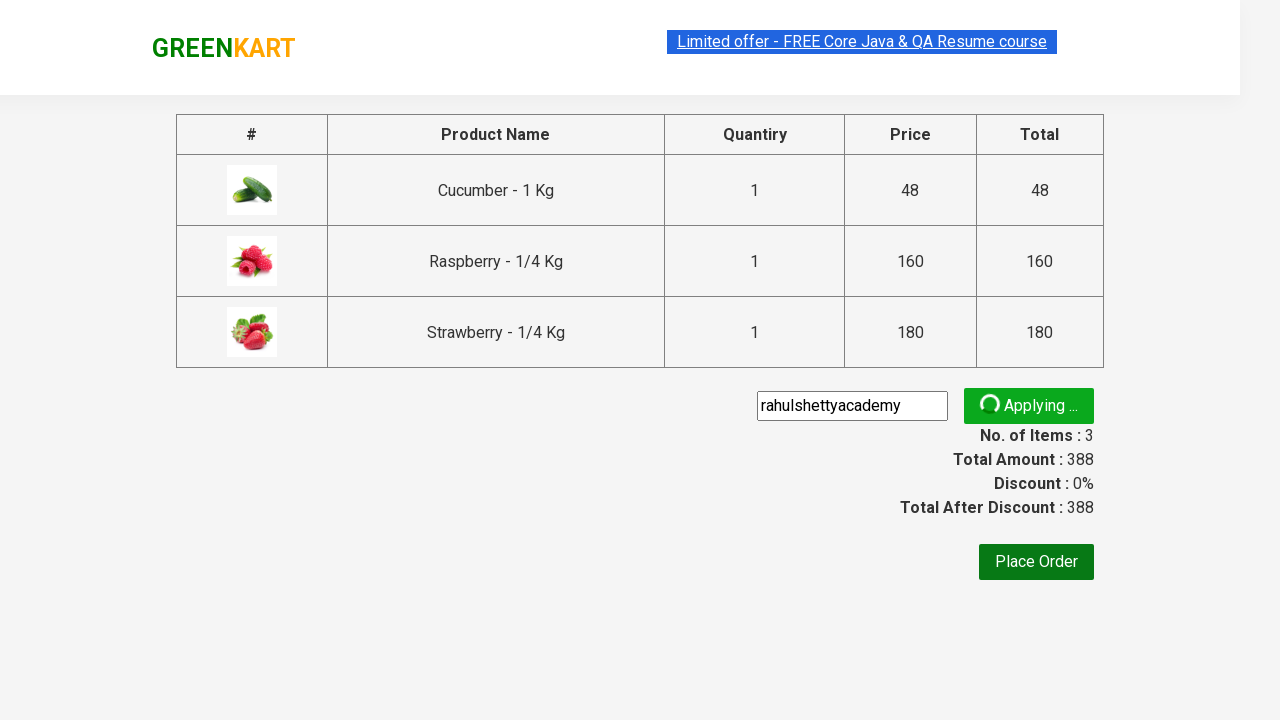

Waited for promo code confirmation message to appear
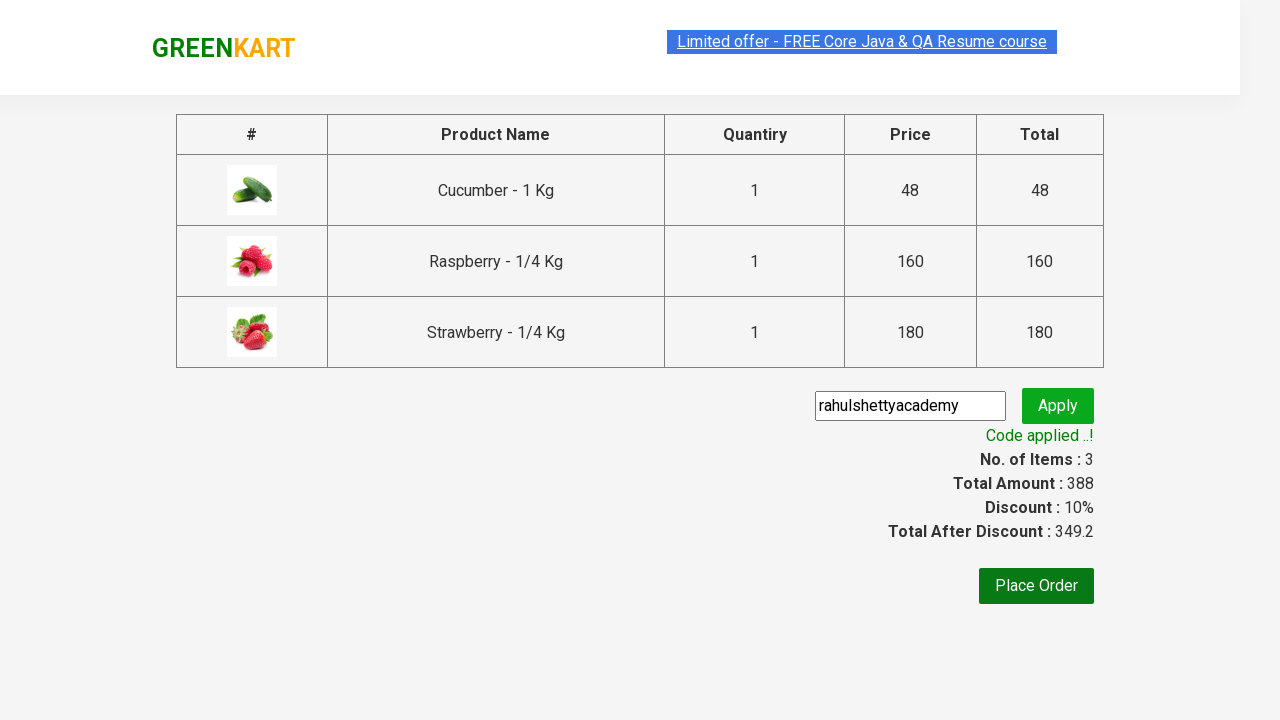

Retrieved promo code status message text
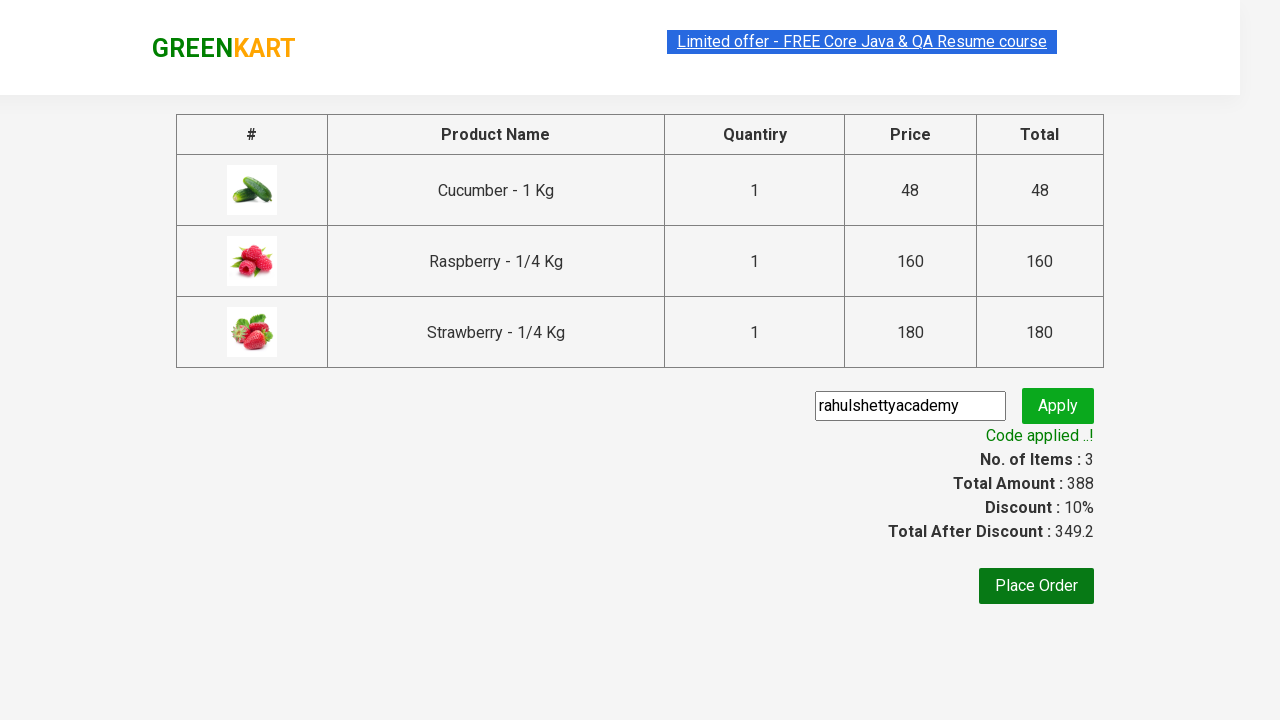

Verified promo code was successfully applied with message 'Code applied ..!'
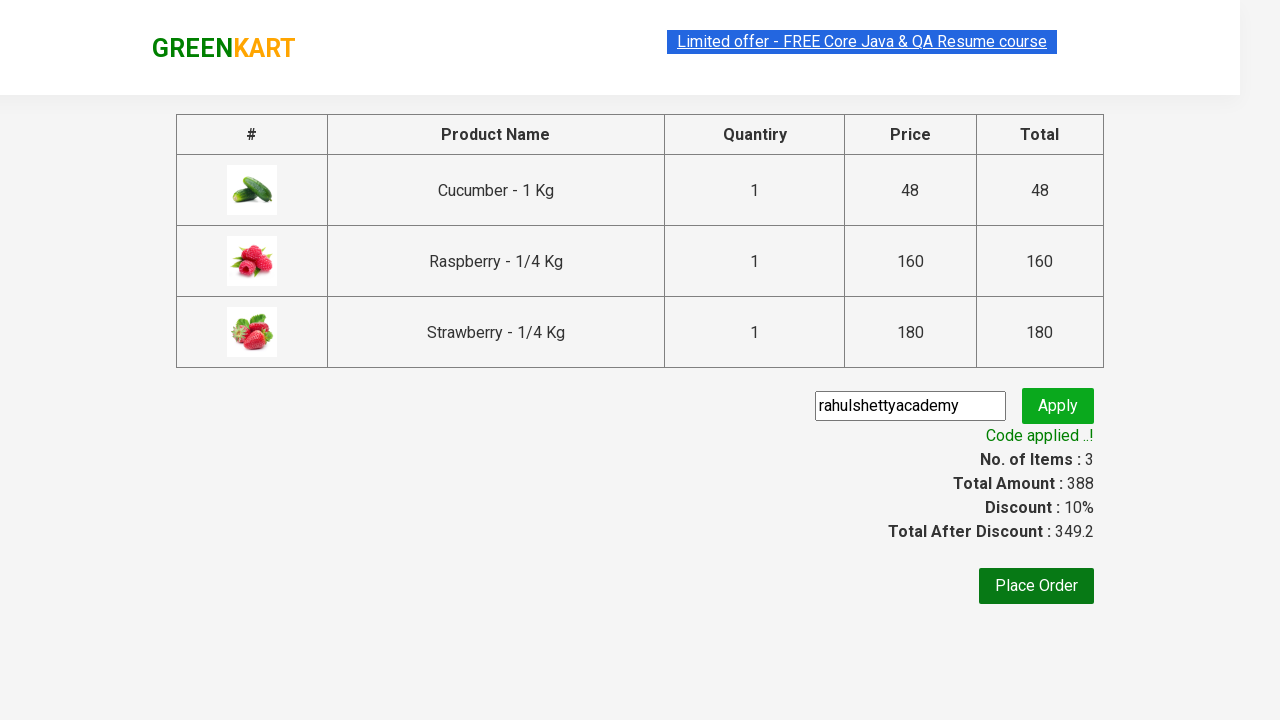

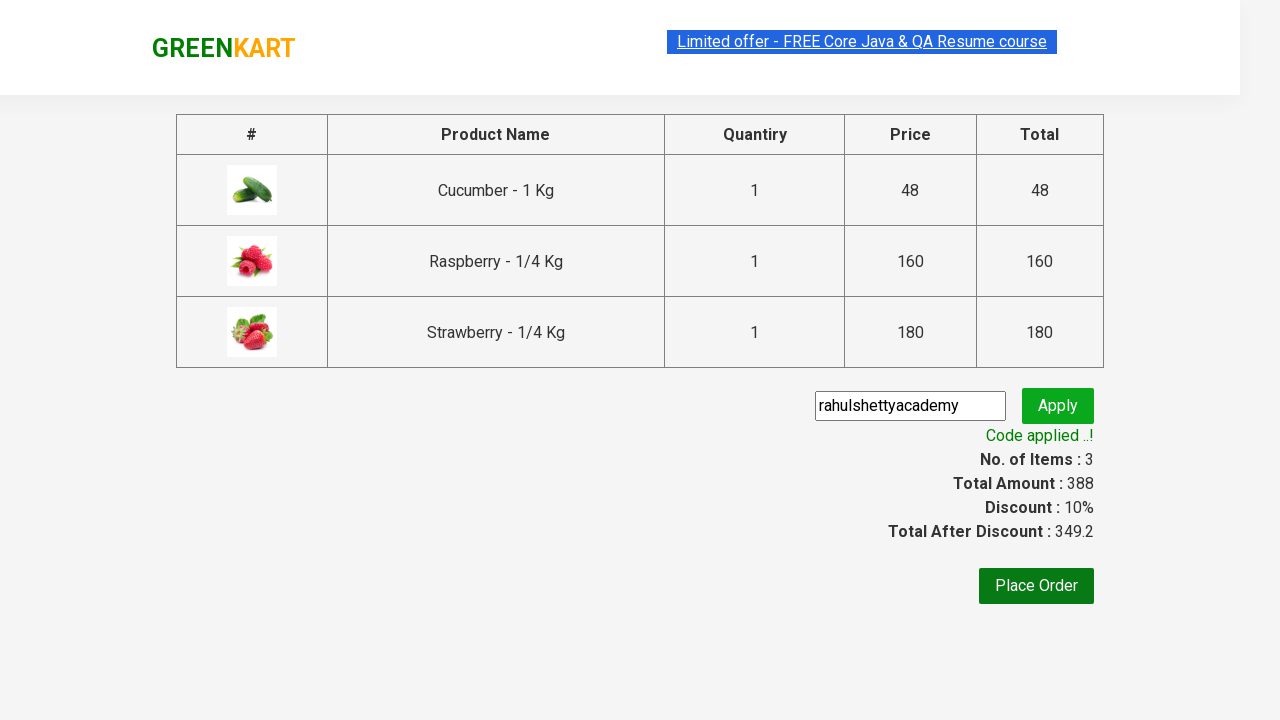